Navigates to Redmine homepage, clicks the home link, and verifies that all main page sections (top menu, header, main, sidebar, content, and footer) are visible.

Starting URL: https://www.redmine.org/

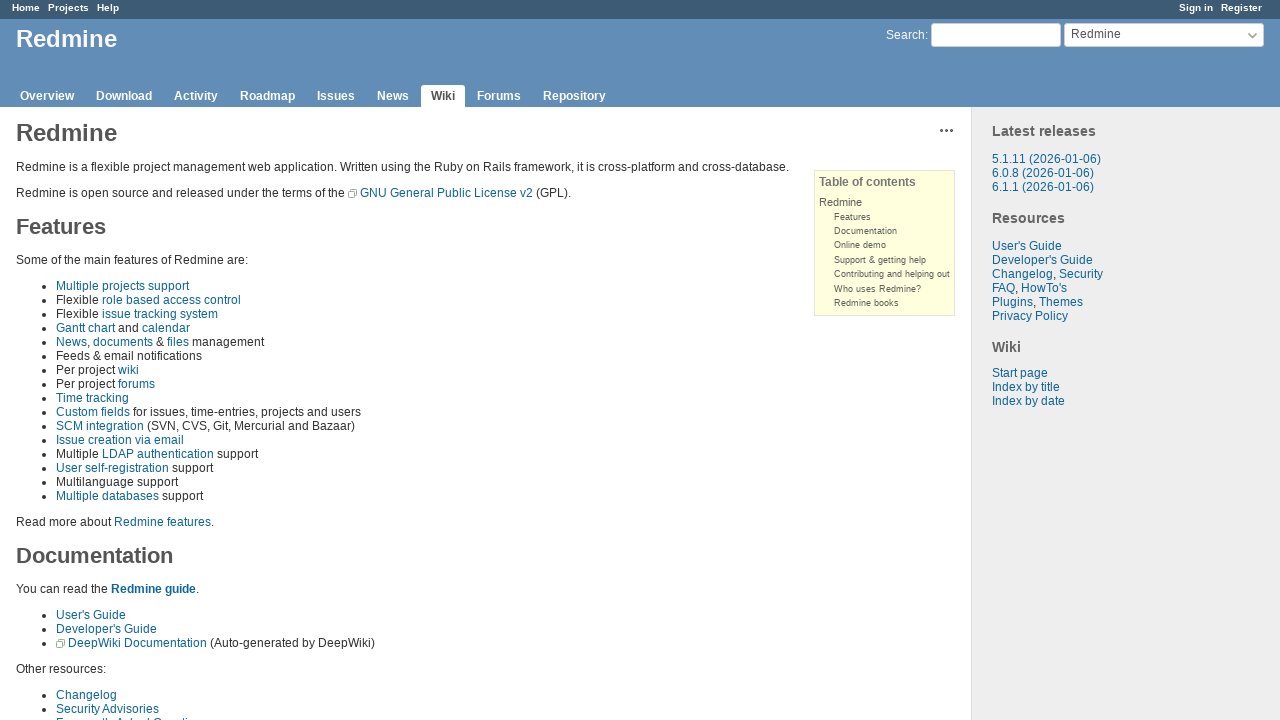

Clicked the home link at (26, 8) on a.home
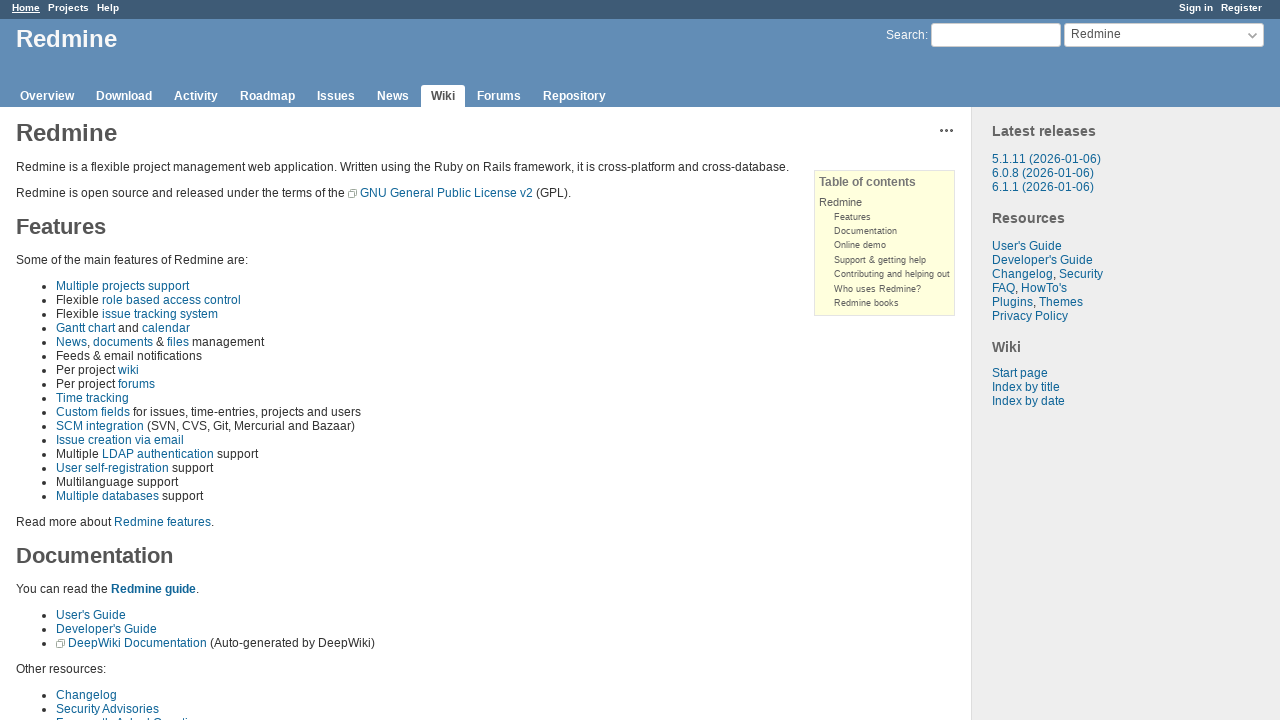

Top menu section is visible
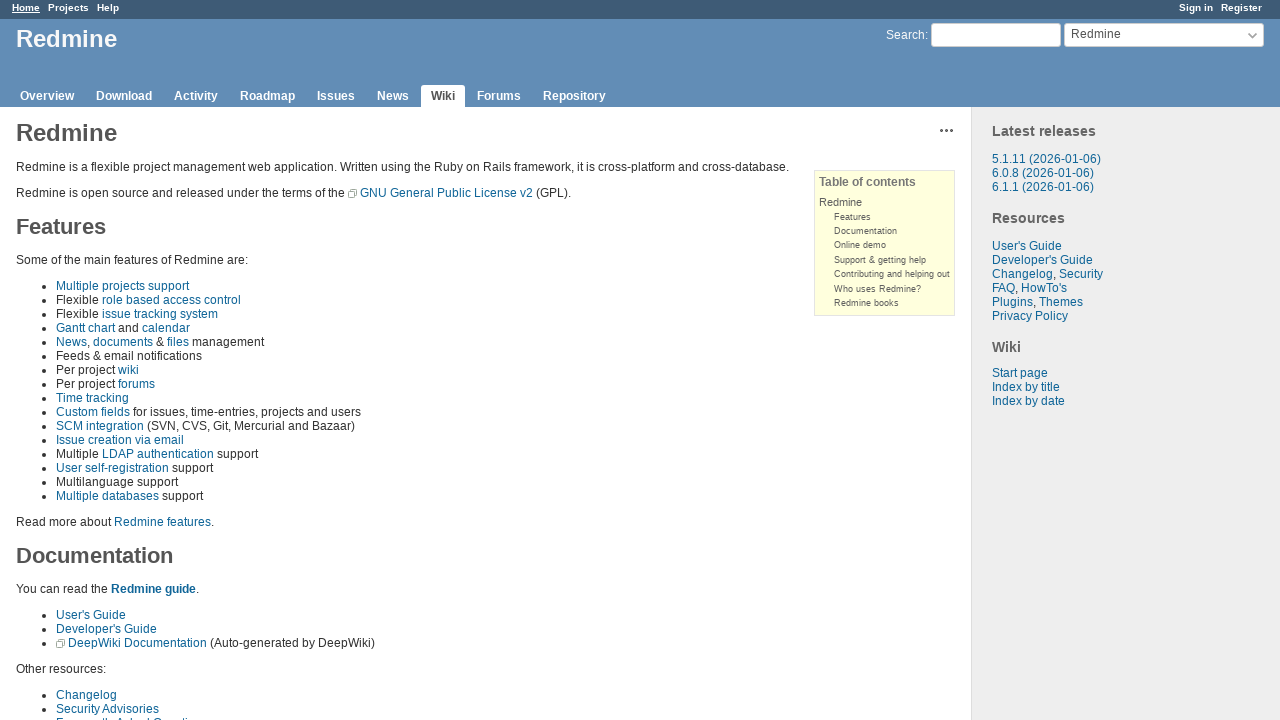

Header section is visible
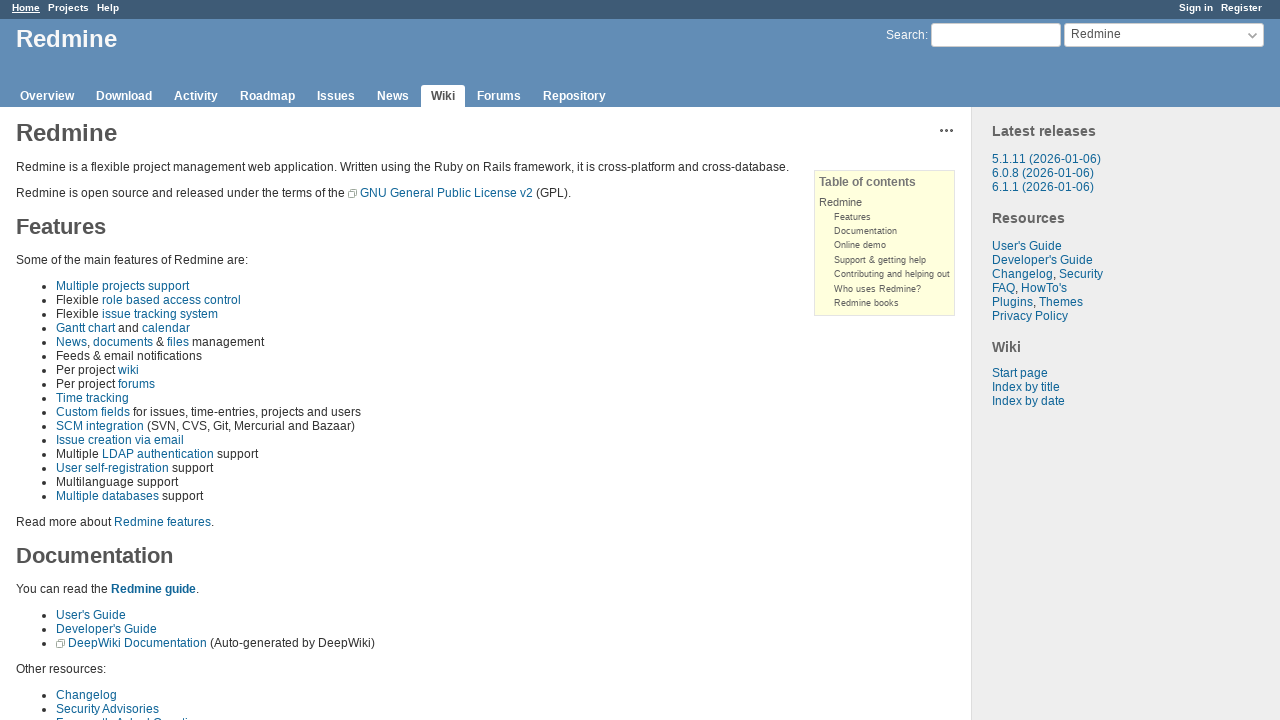

Main section is visible
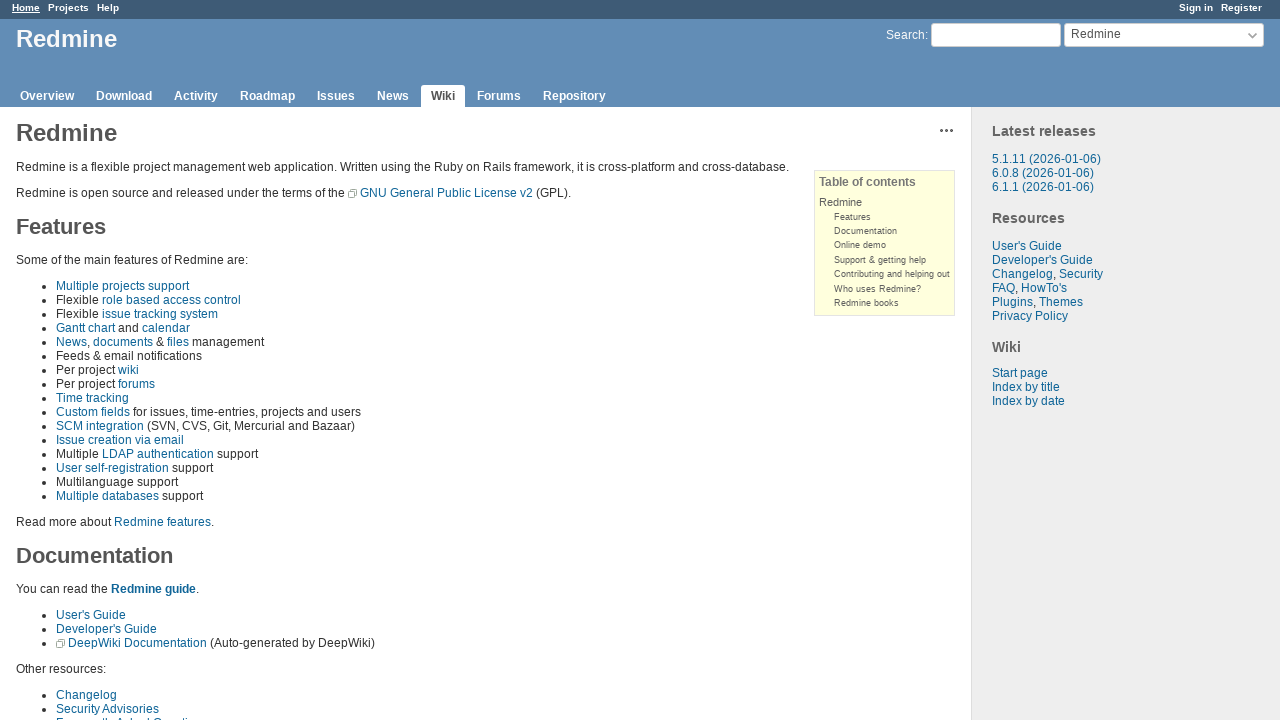

Sidebar section is visible
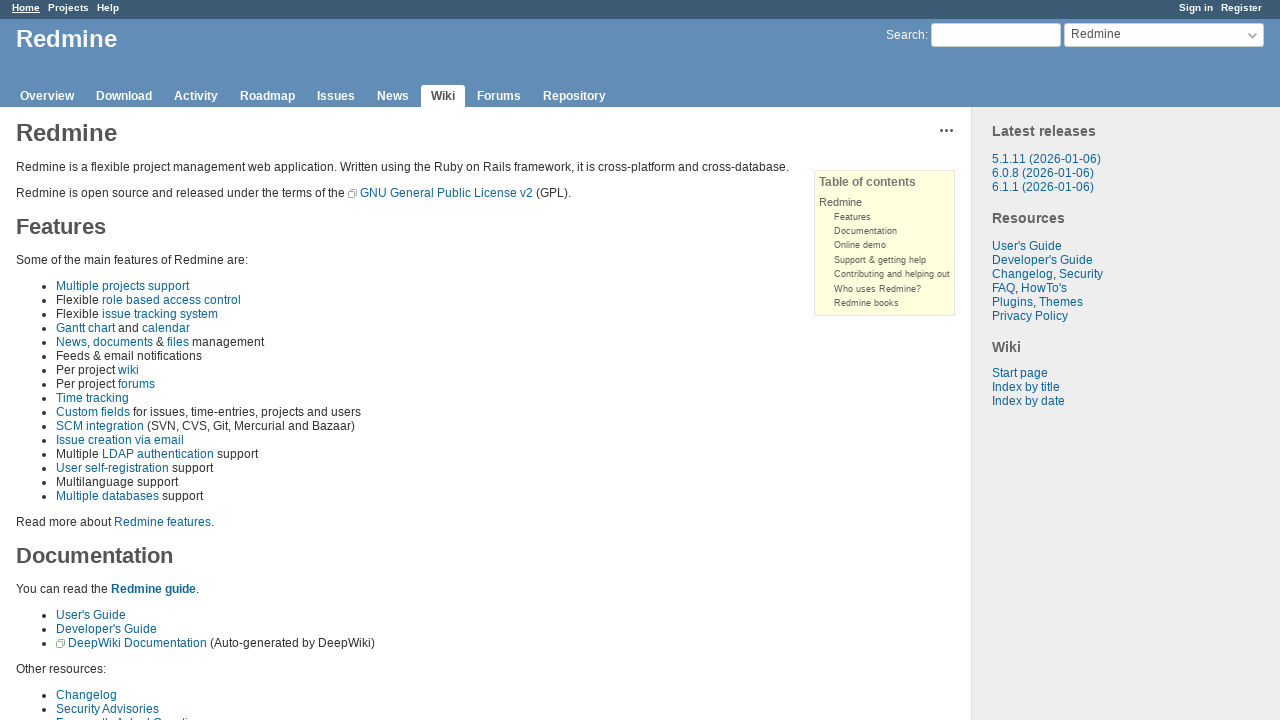

Content section is visible
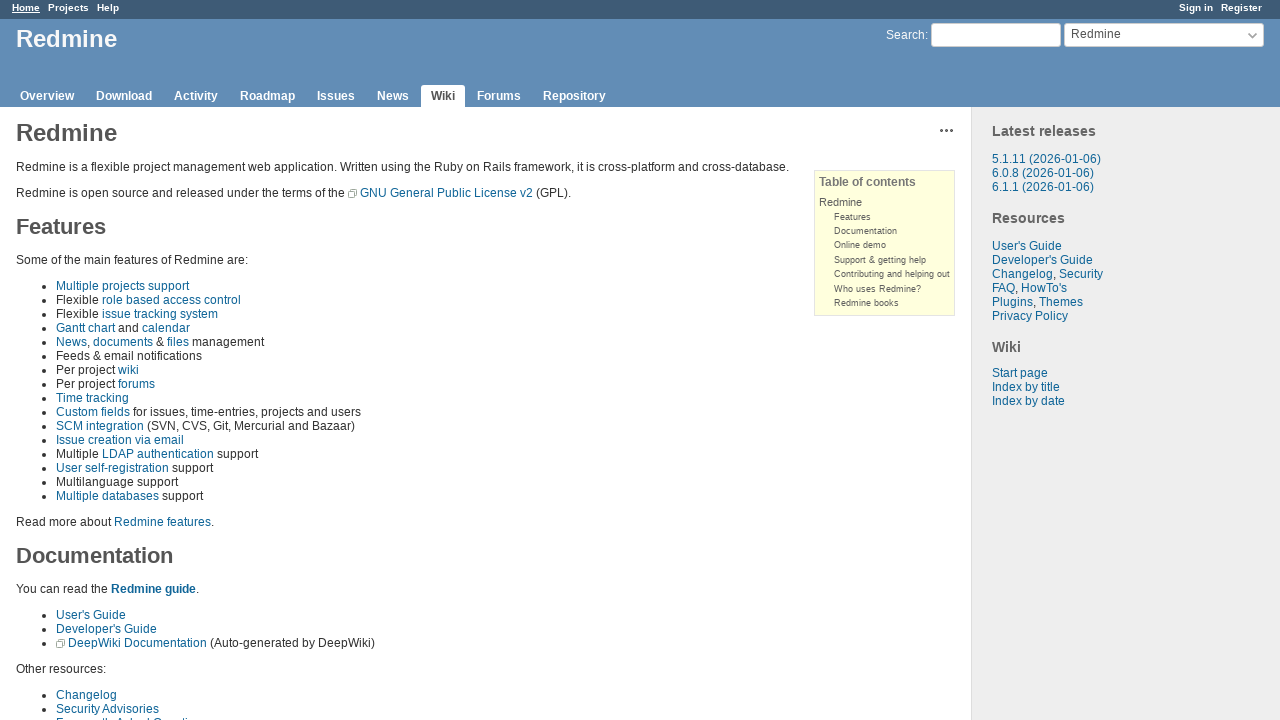

Footer section is visible
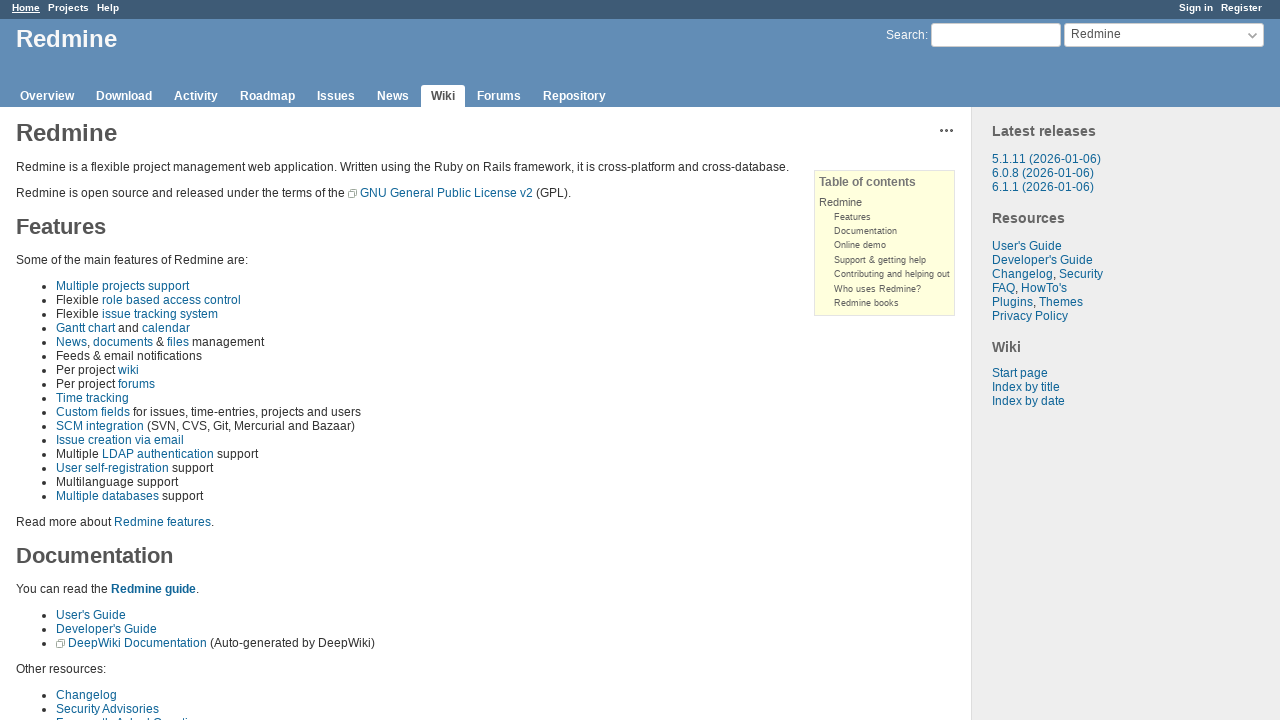

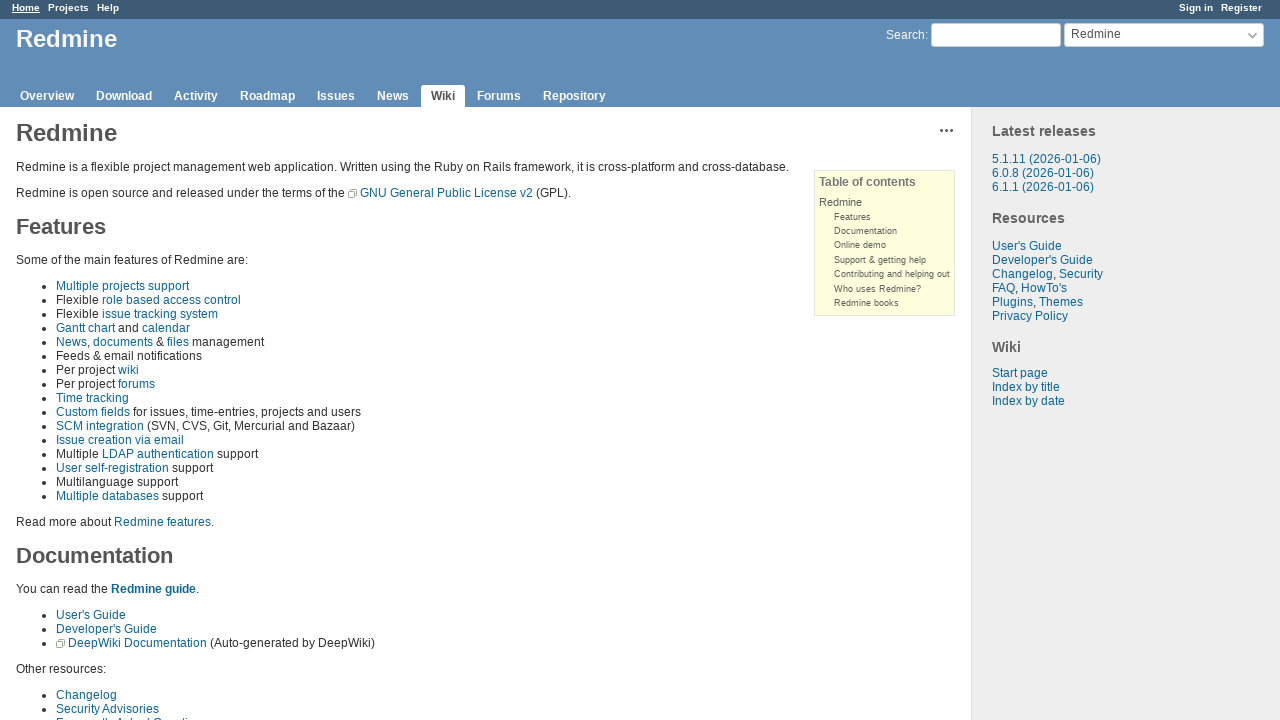